Tests that an apple spawns after the snake eats one by manipulating apple position via JavaScript

Starting URL: https://kissmartin.github.io/Snake_Project/

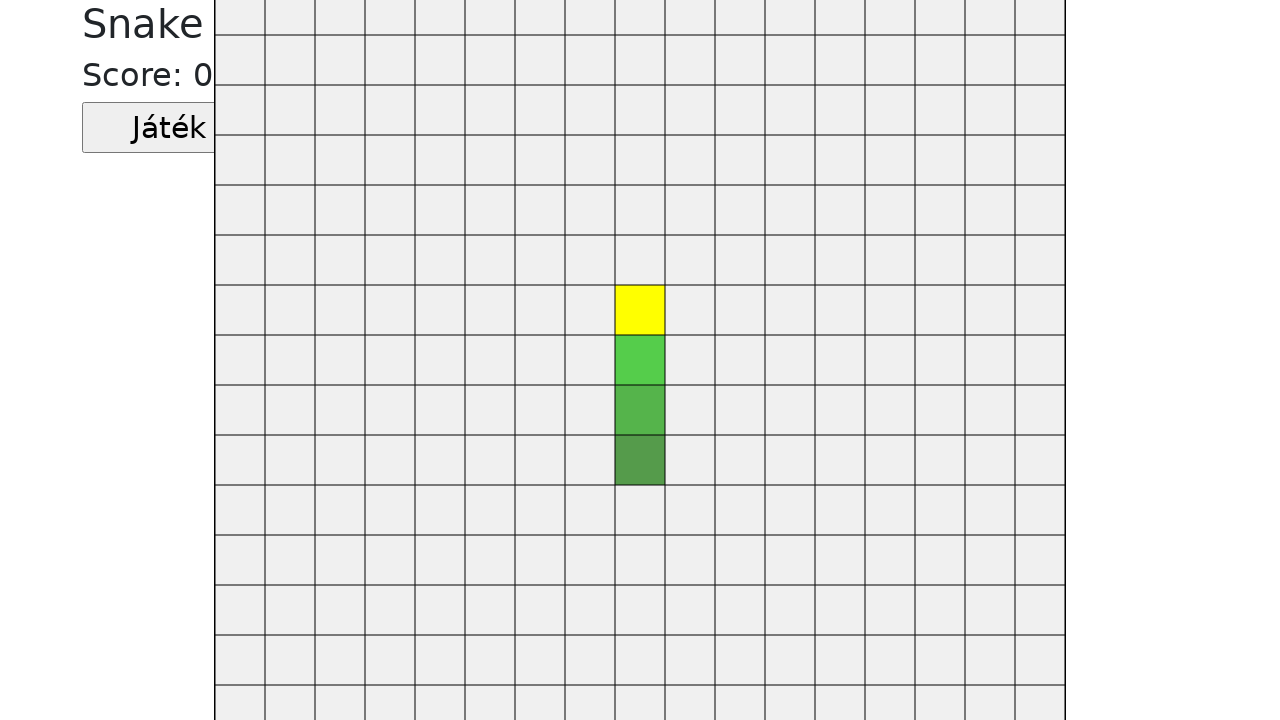

Clicked the start game button at (169, 128) on .jatekGomb
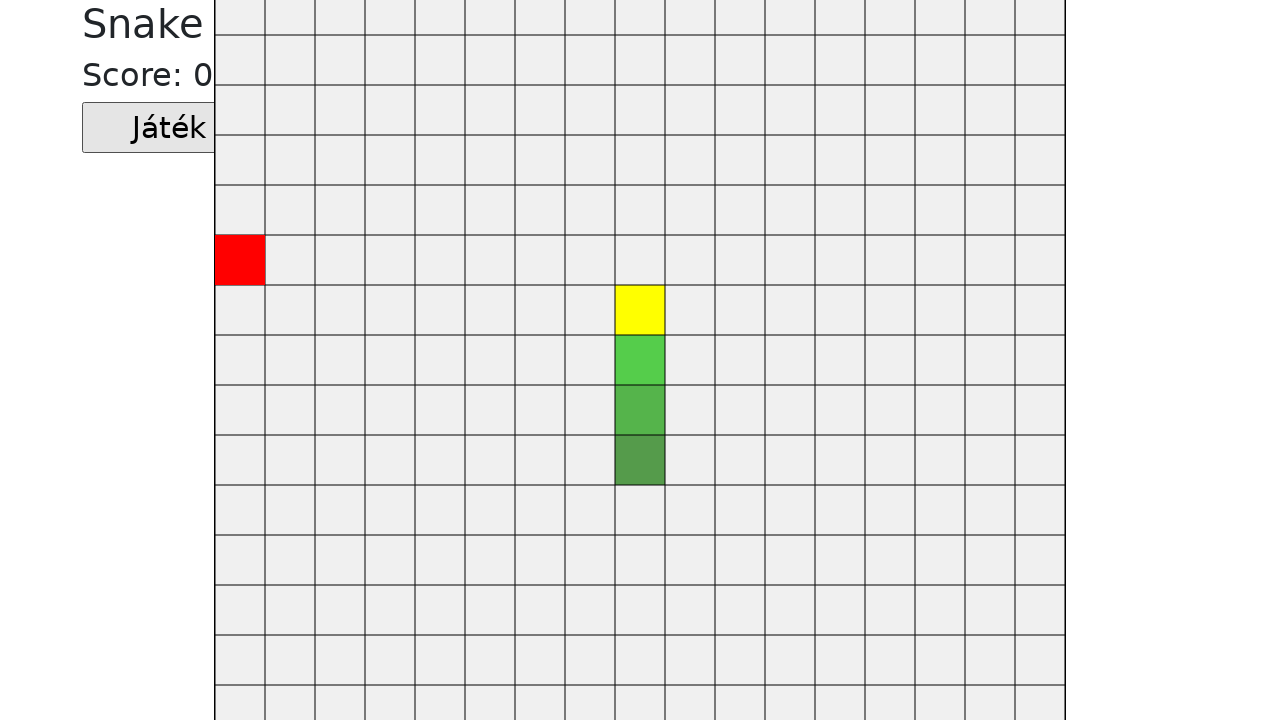

Cleared default apple and generated new apple at position (400, 250)
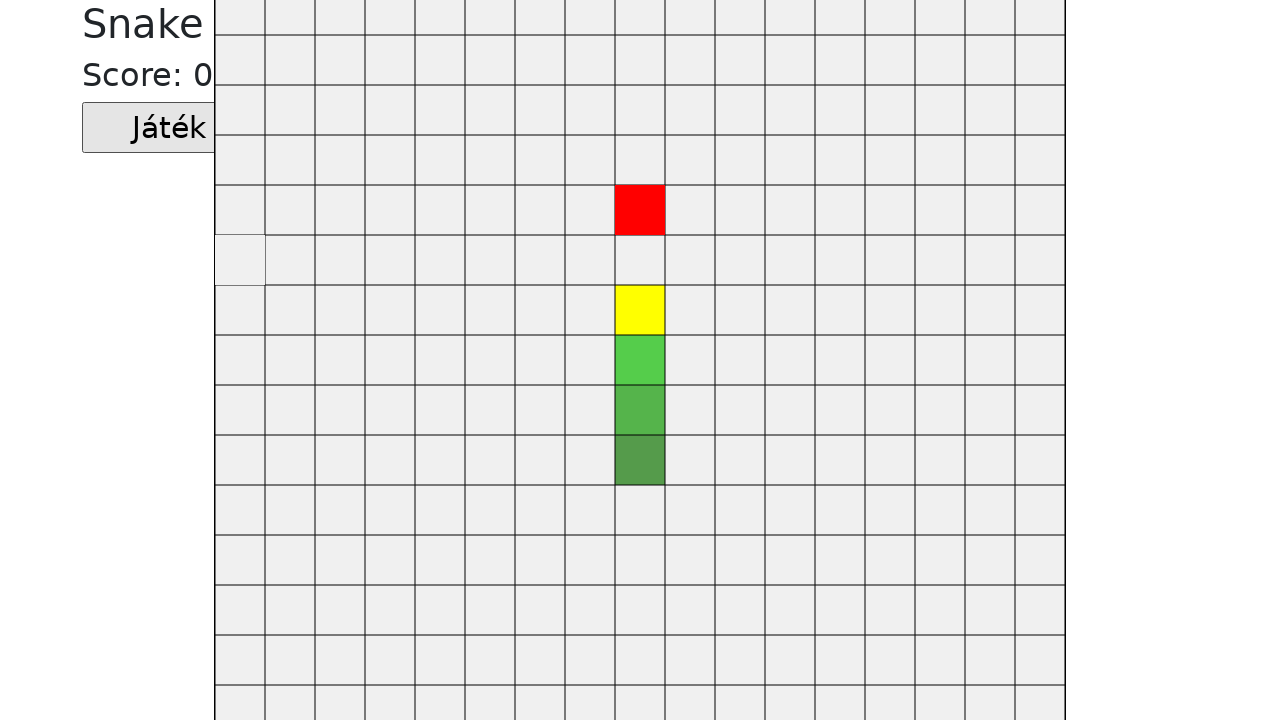

Waited 1500ms for game to process apple spawn
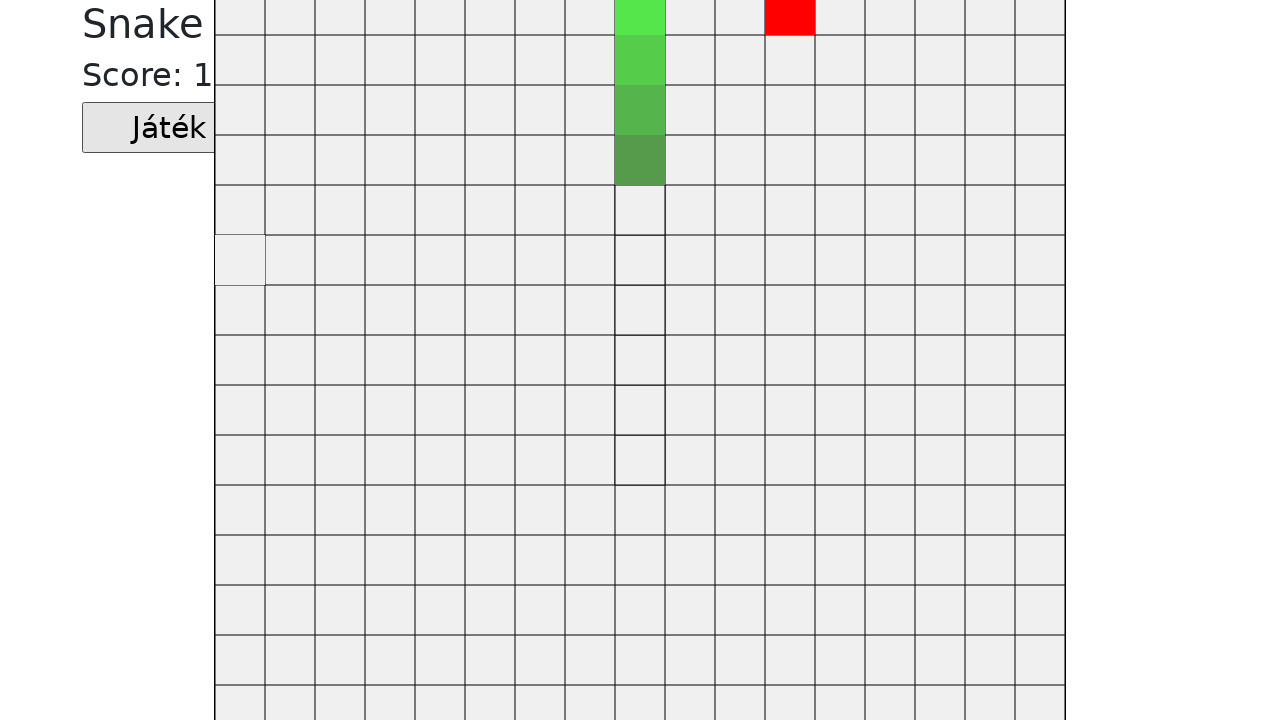

Retrieved apple position from game state
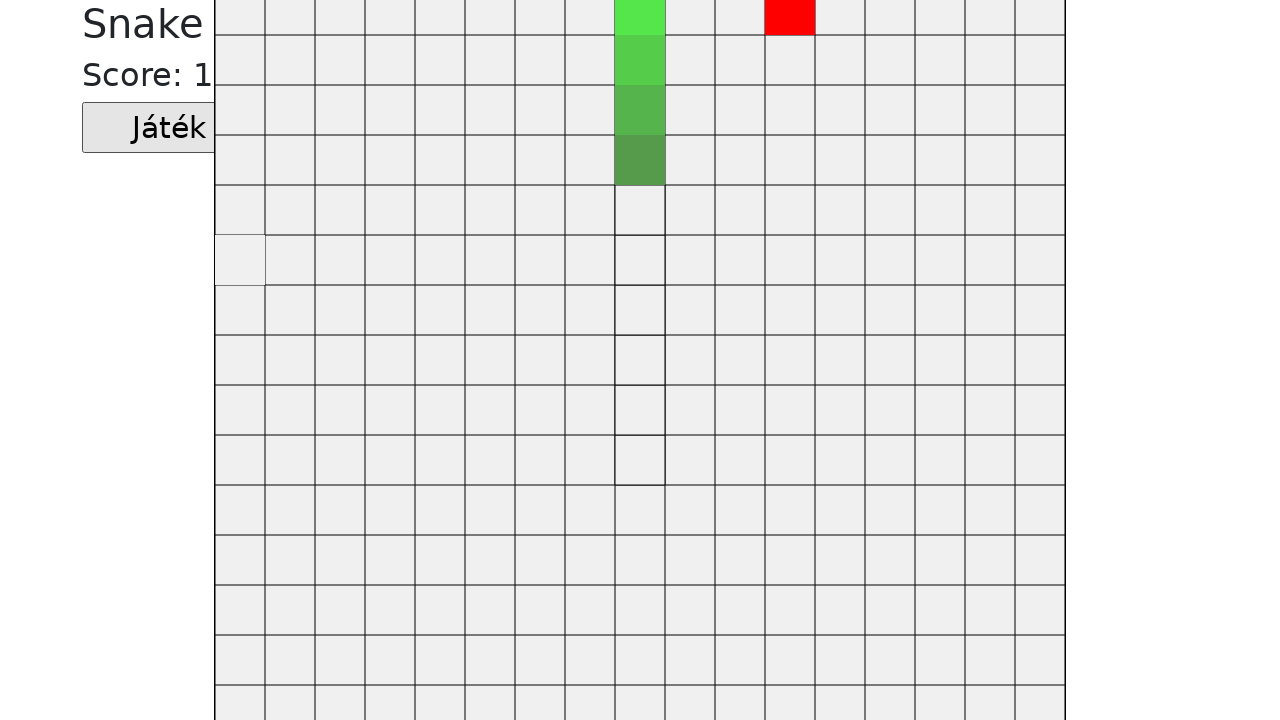

Verified that apple exists after manipulation
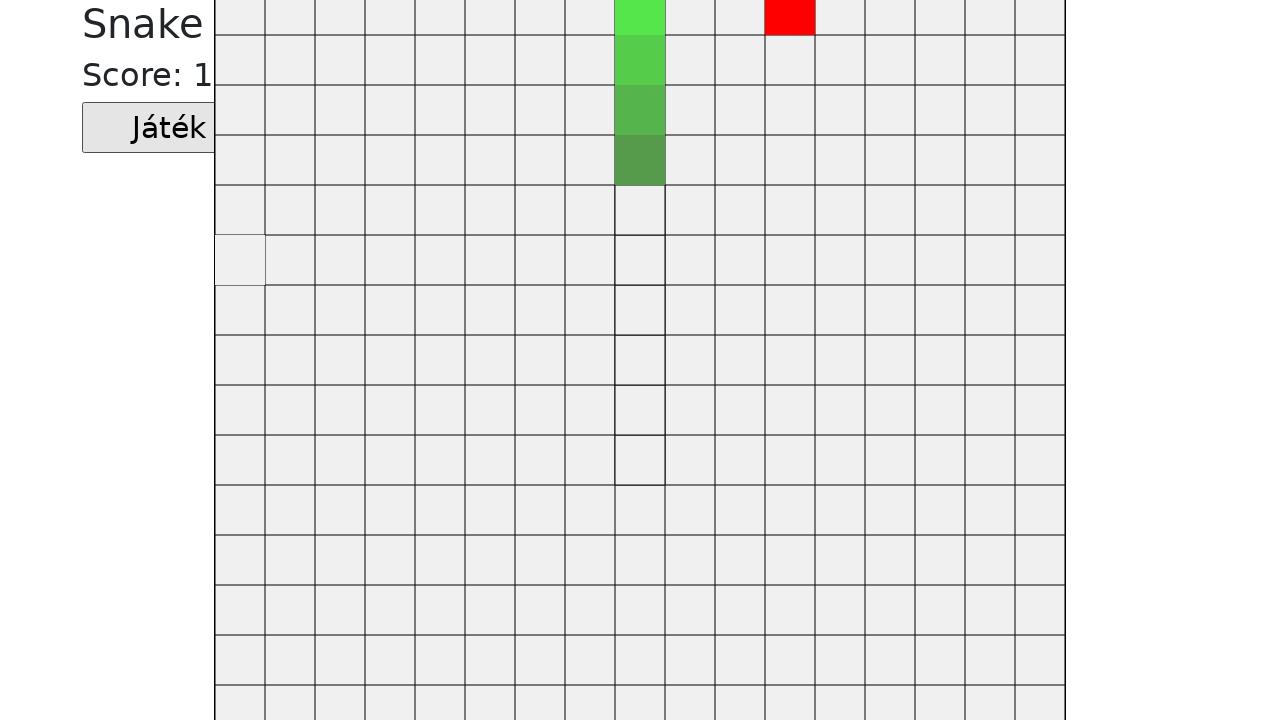

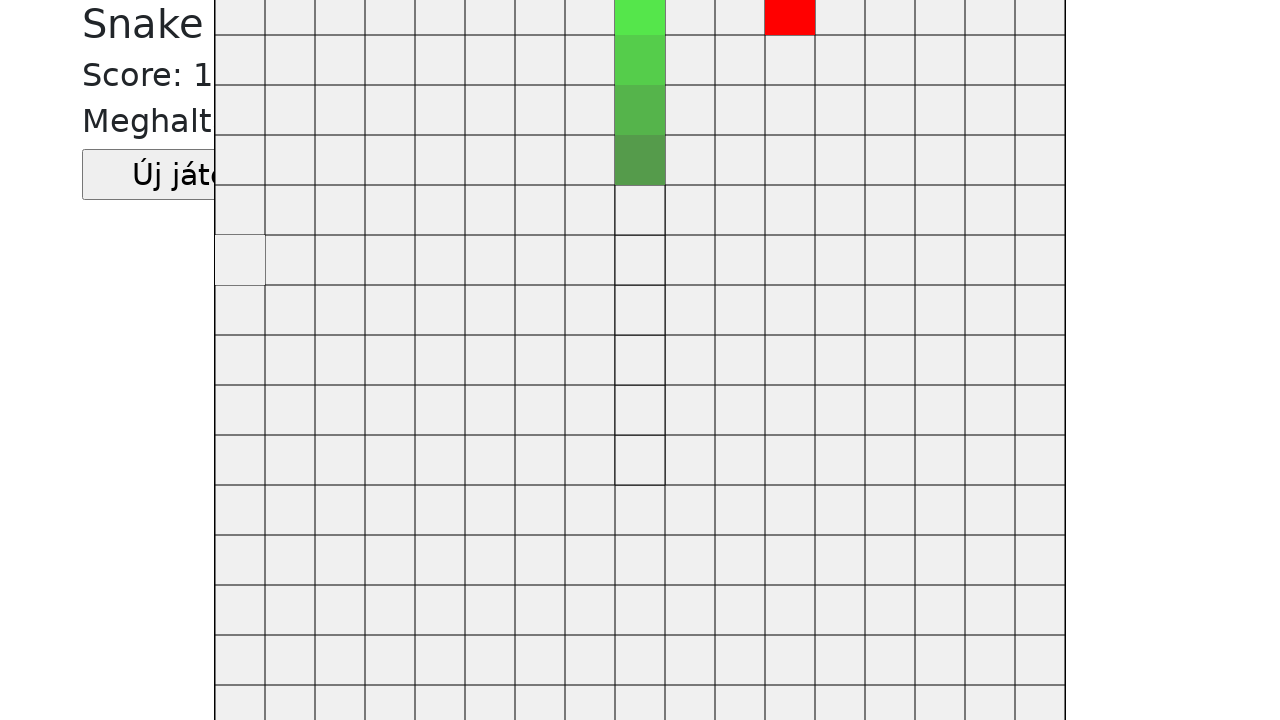